Navigates to an automation practice page and interacts with a web table, verifying the table structure by checking rows, columns, and reading specific cell data.

Starting URL: https://rahulshettyacademy.com/AutomationPractice/

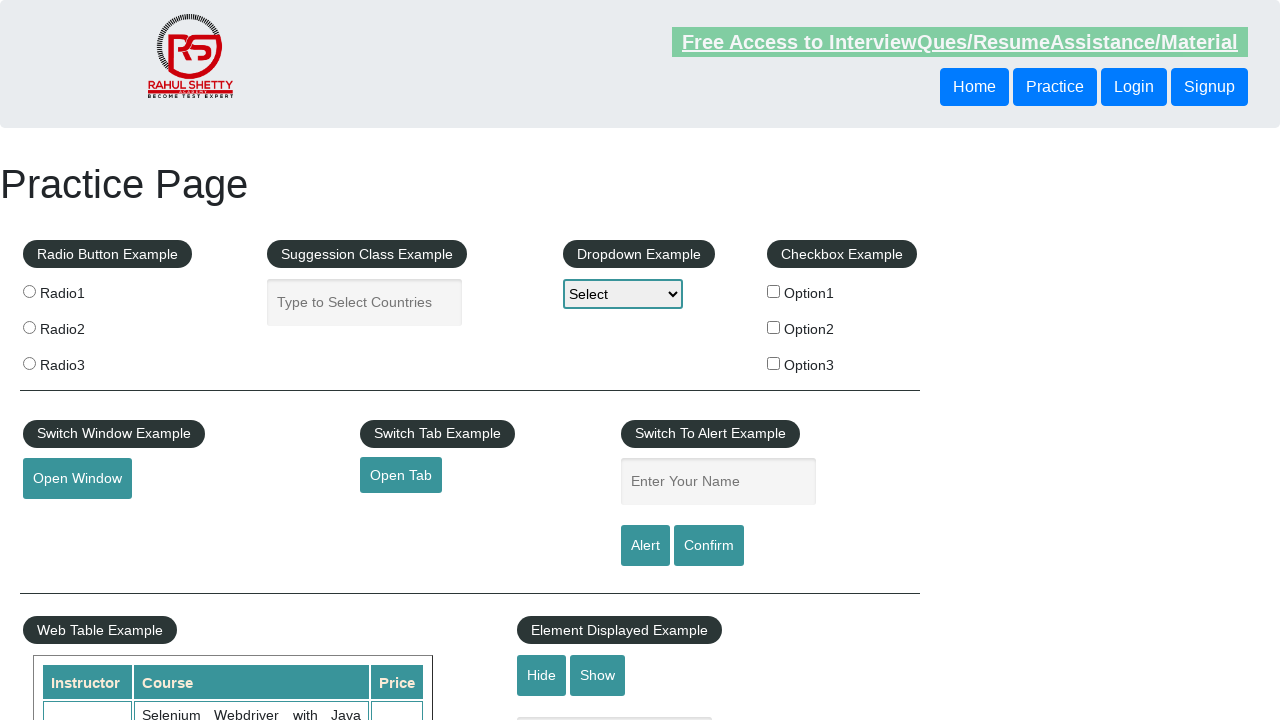

Waited for table with name 'courses' to be present
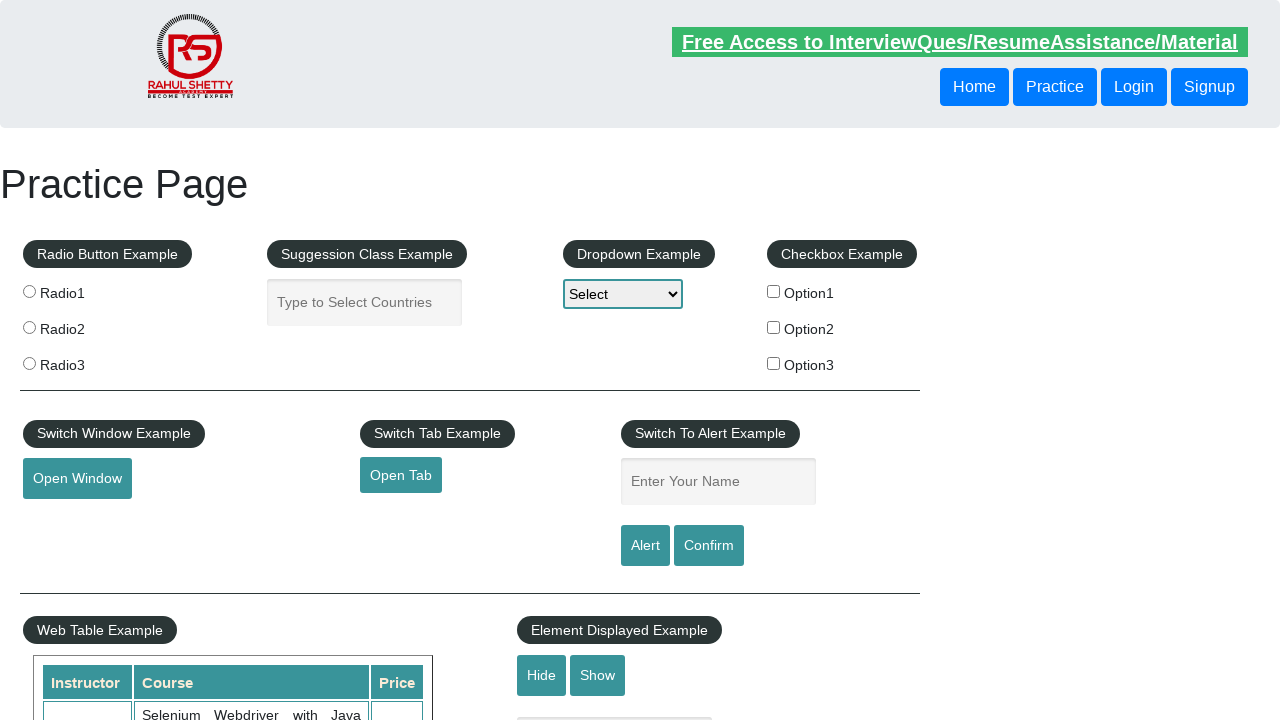

Verified table rows exist by waiting for first row
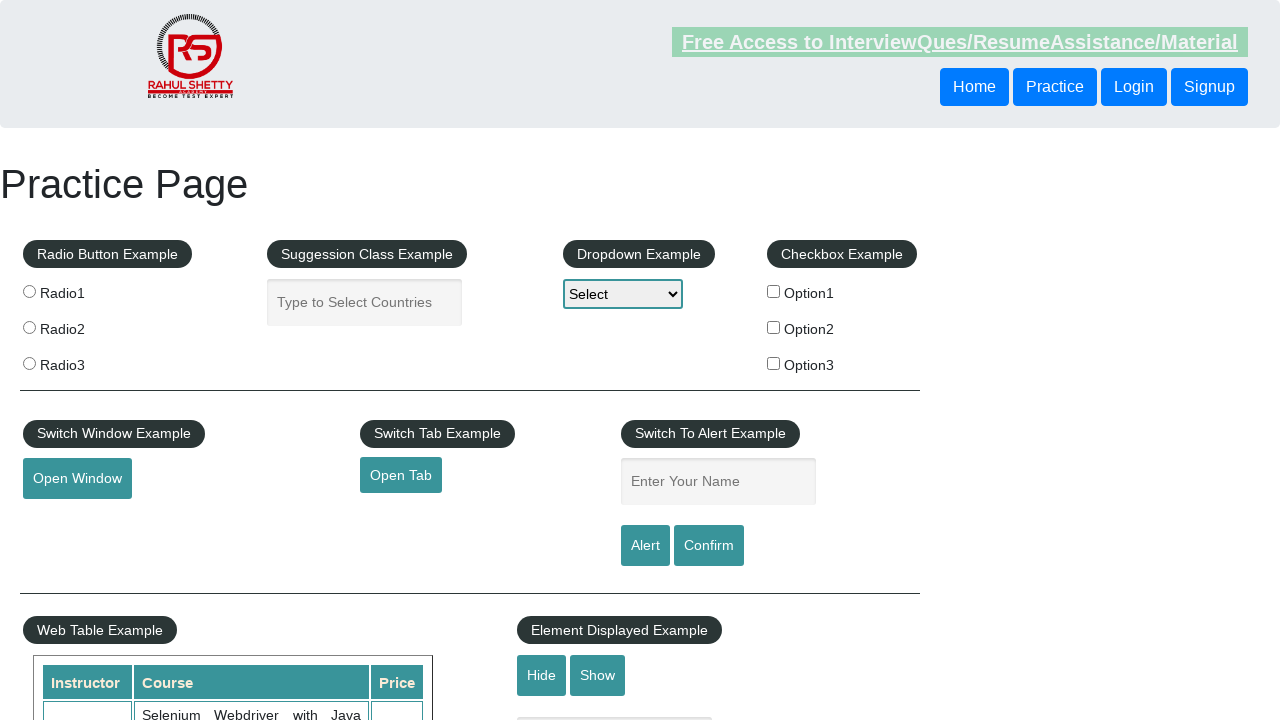

Verified table column headers exist by waiting for first header cell
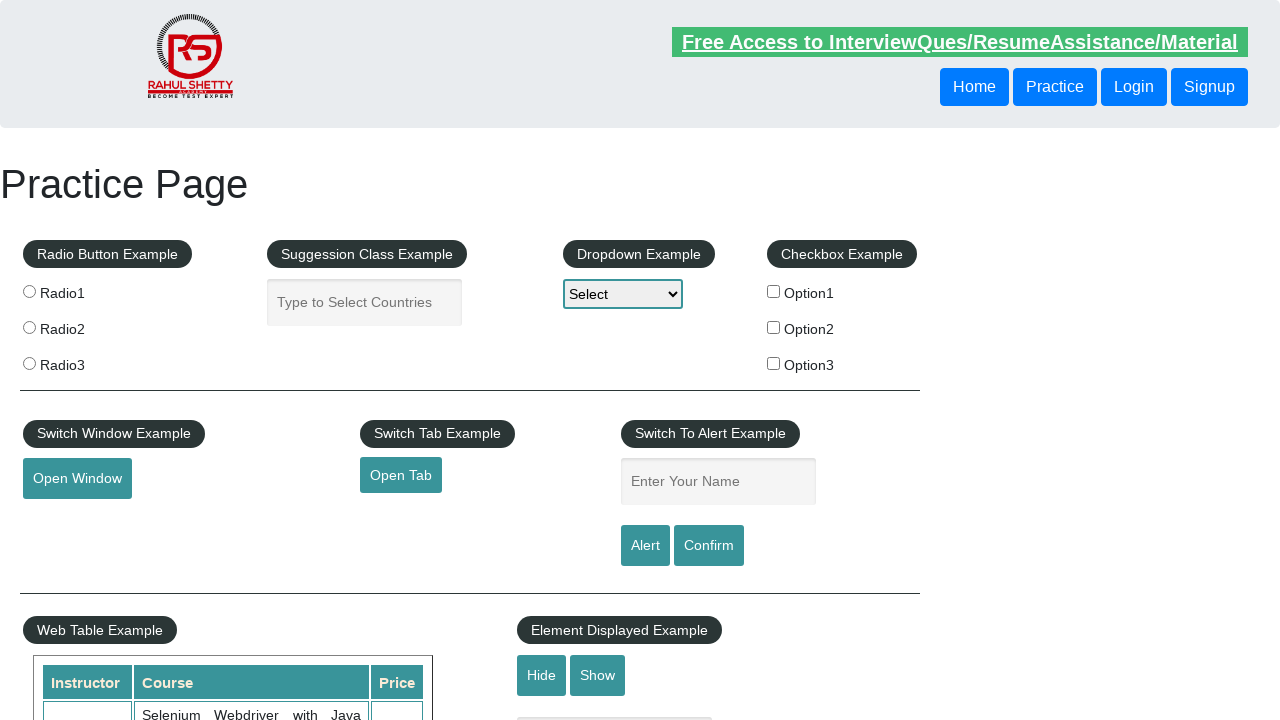

Located specific table cell at row 3, column 2
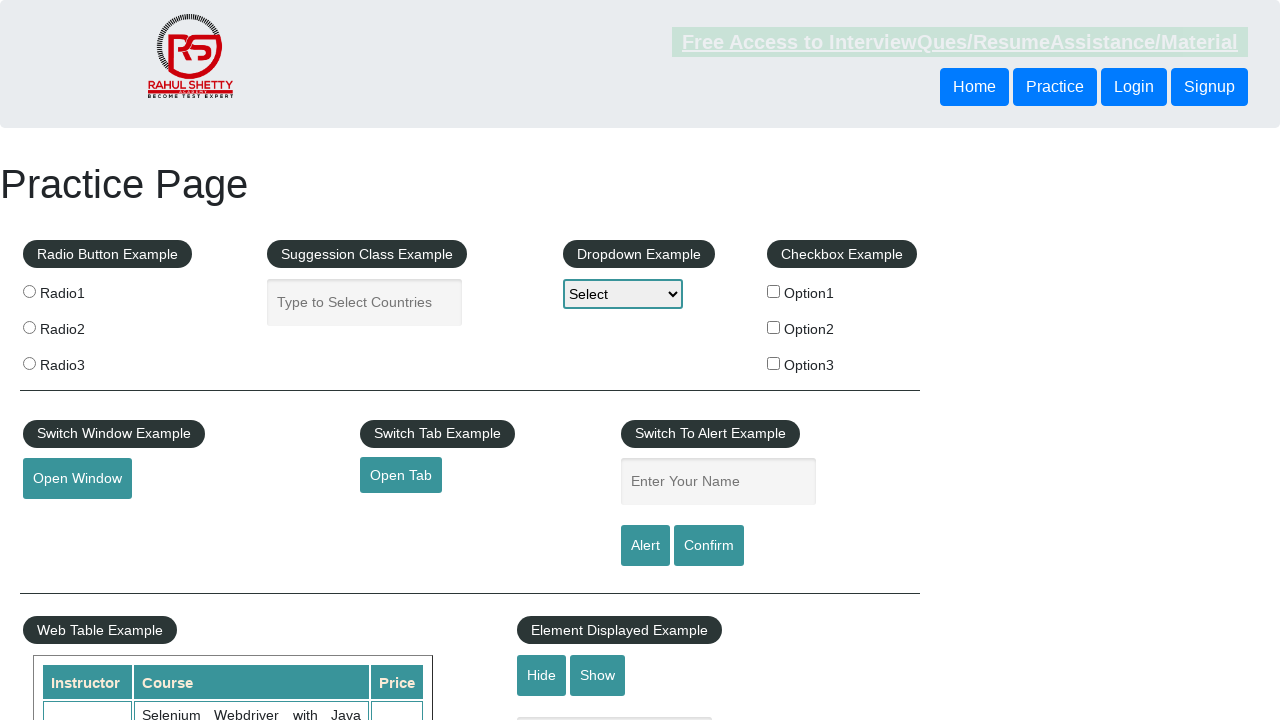

Verified cell at row 5, column 1
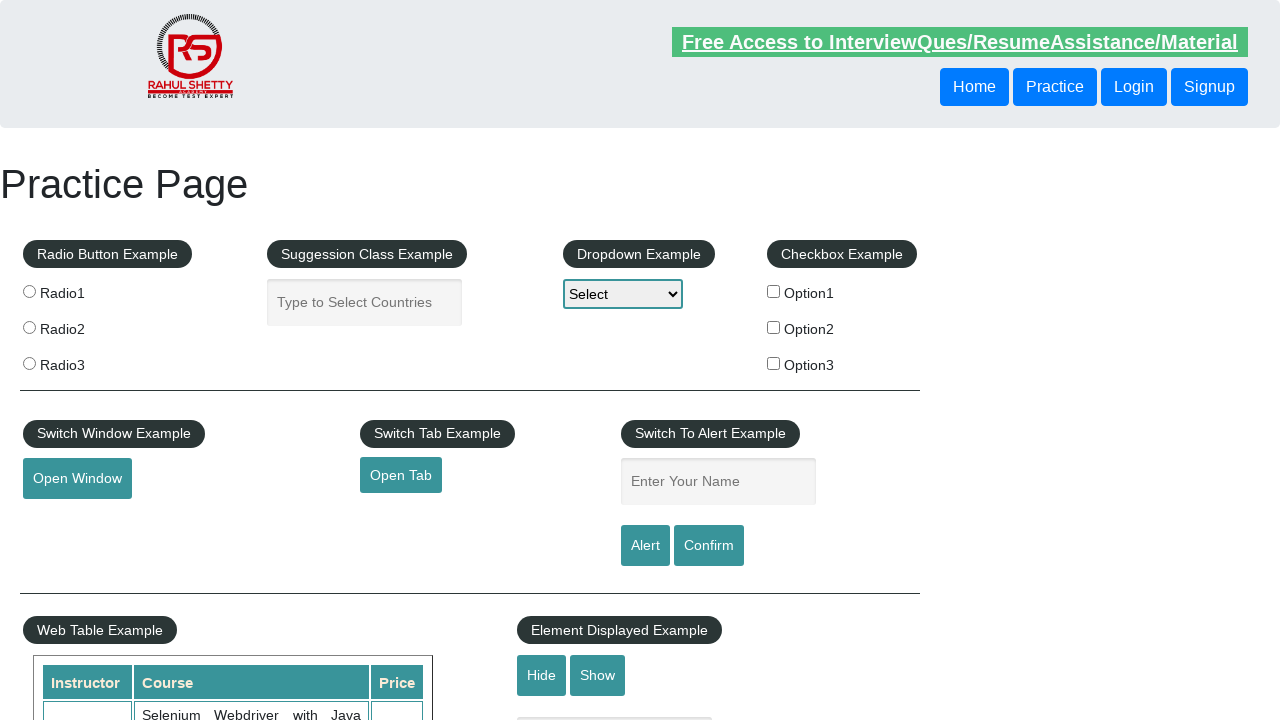

Verified cell at row 5, column 2
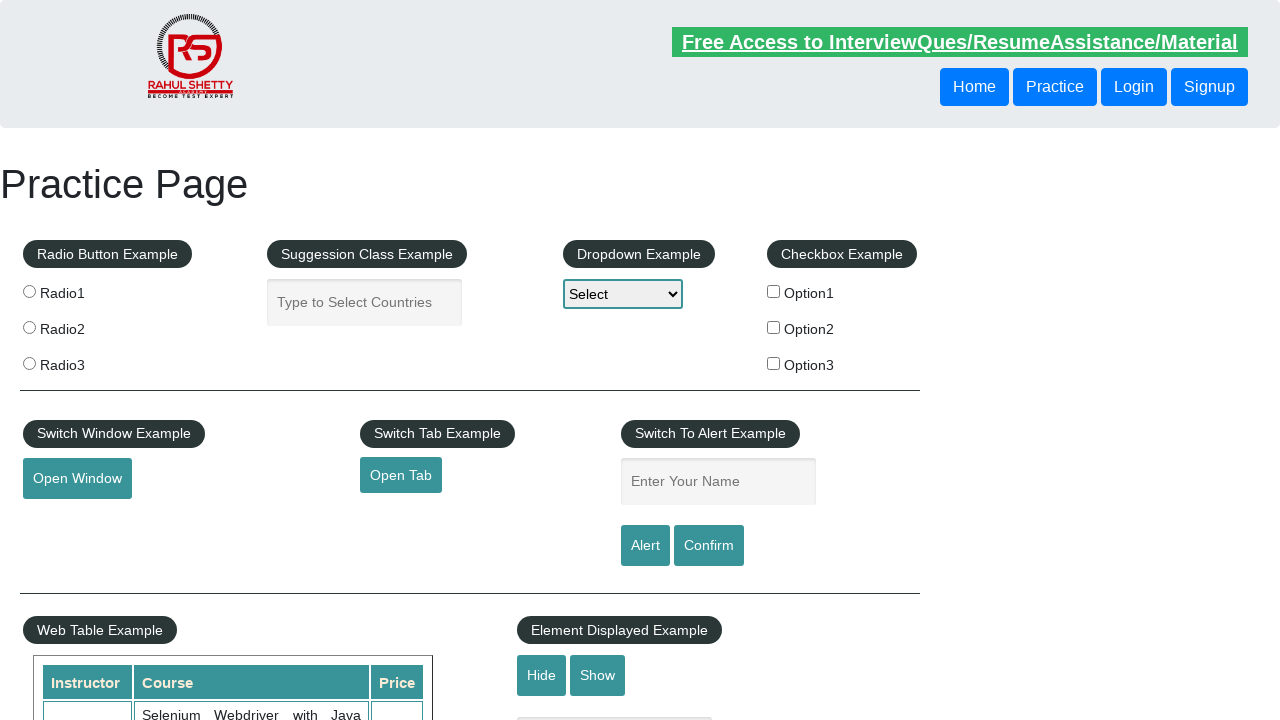

Verified cell at row 5, column 3
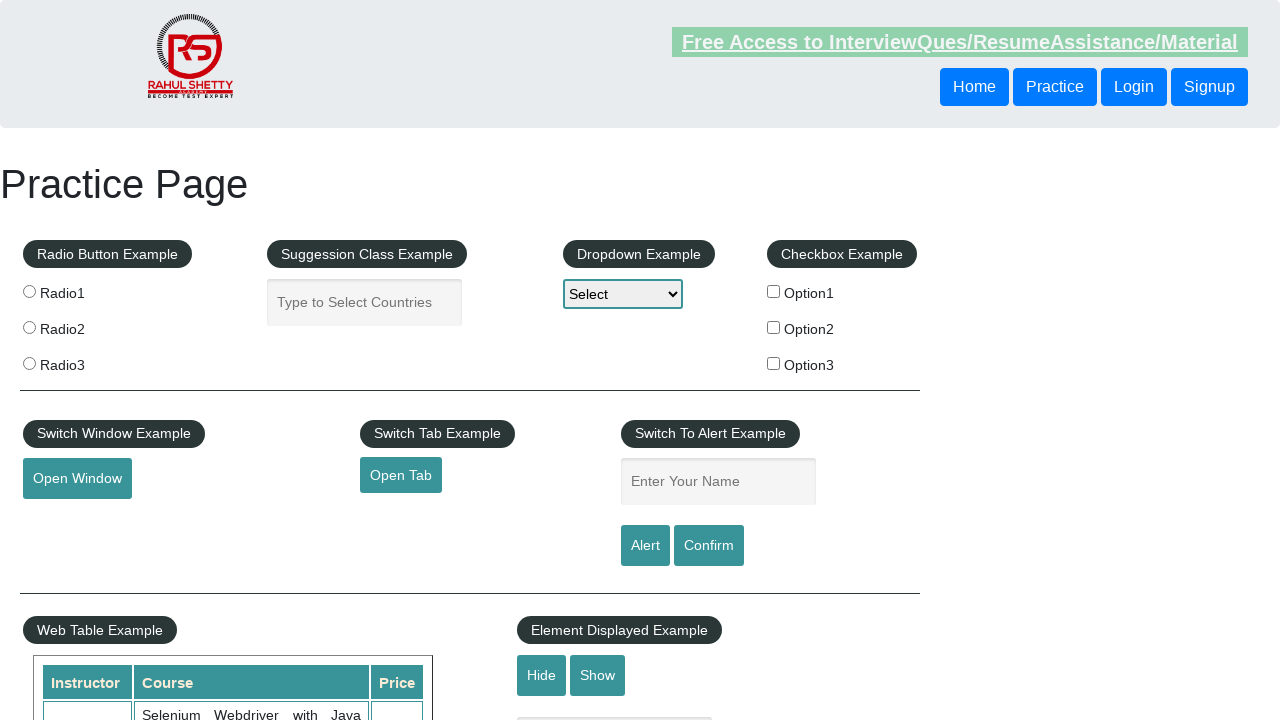

Verified column 3 exists by checking row 2
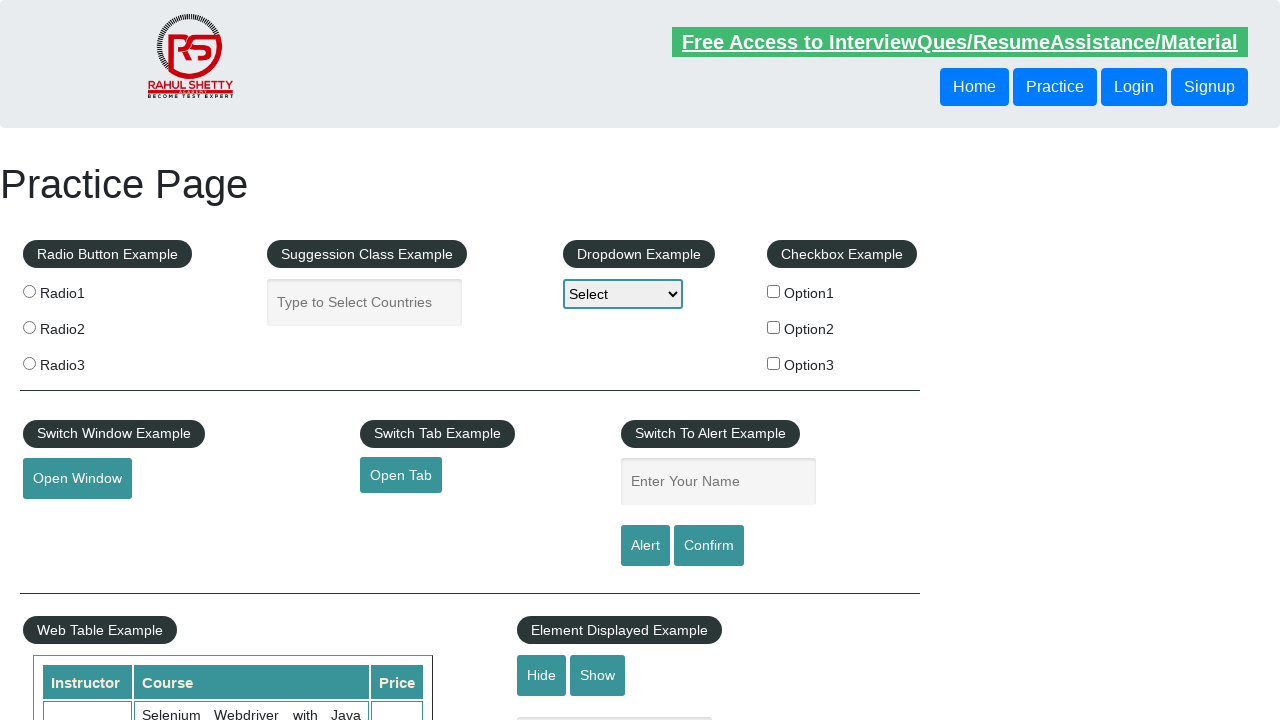

Verified column 3 exists by checking row 3
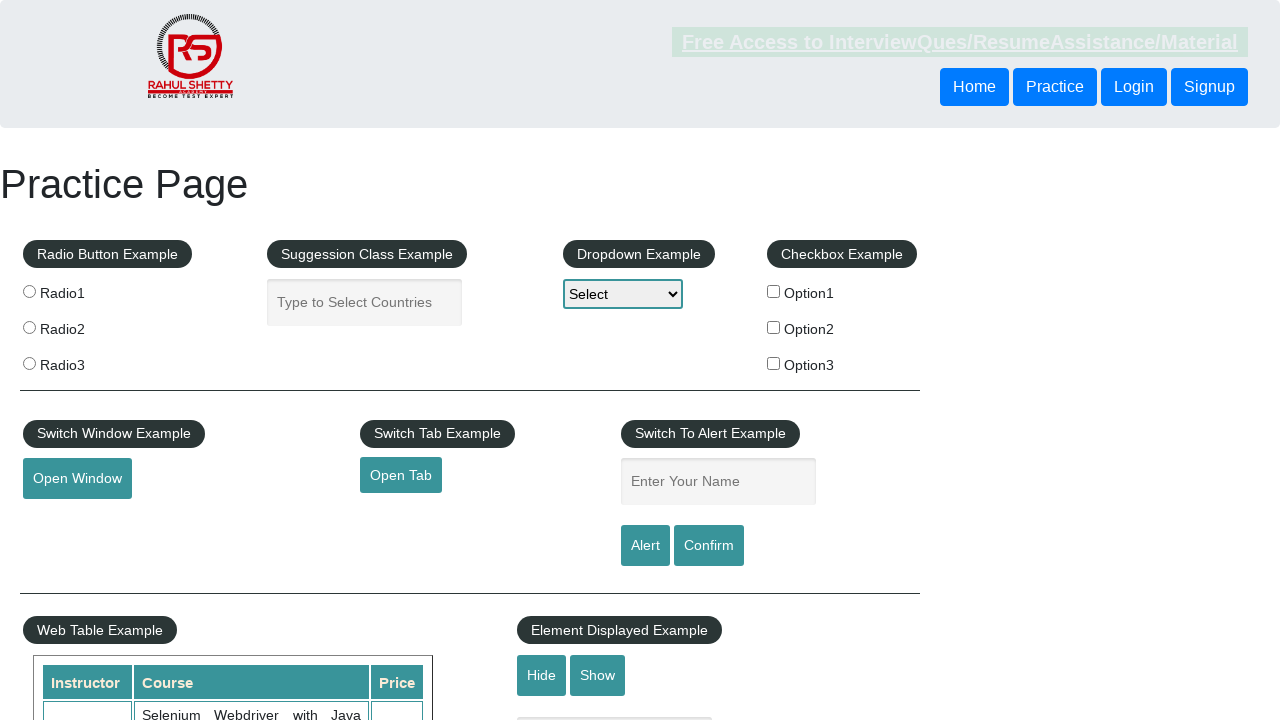

Verified column 3 exists by checking row 4
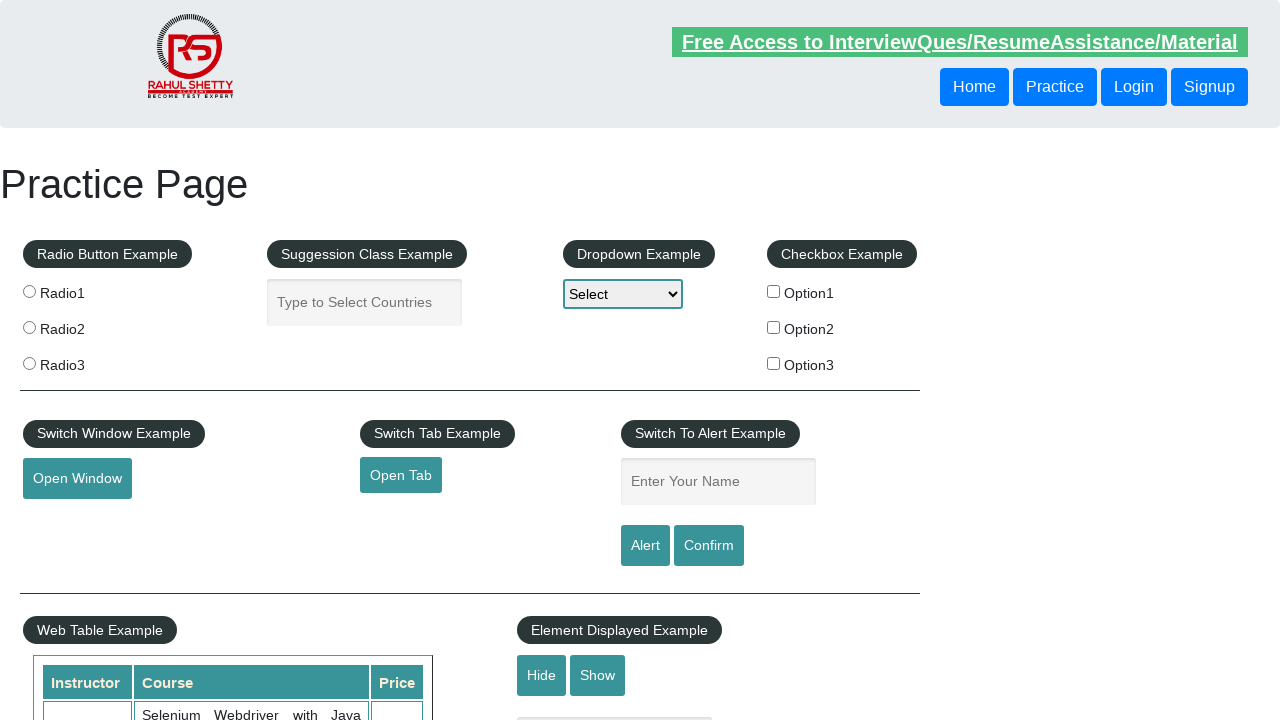

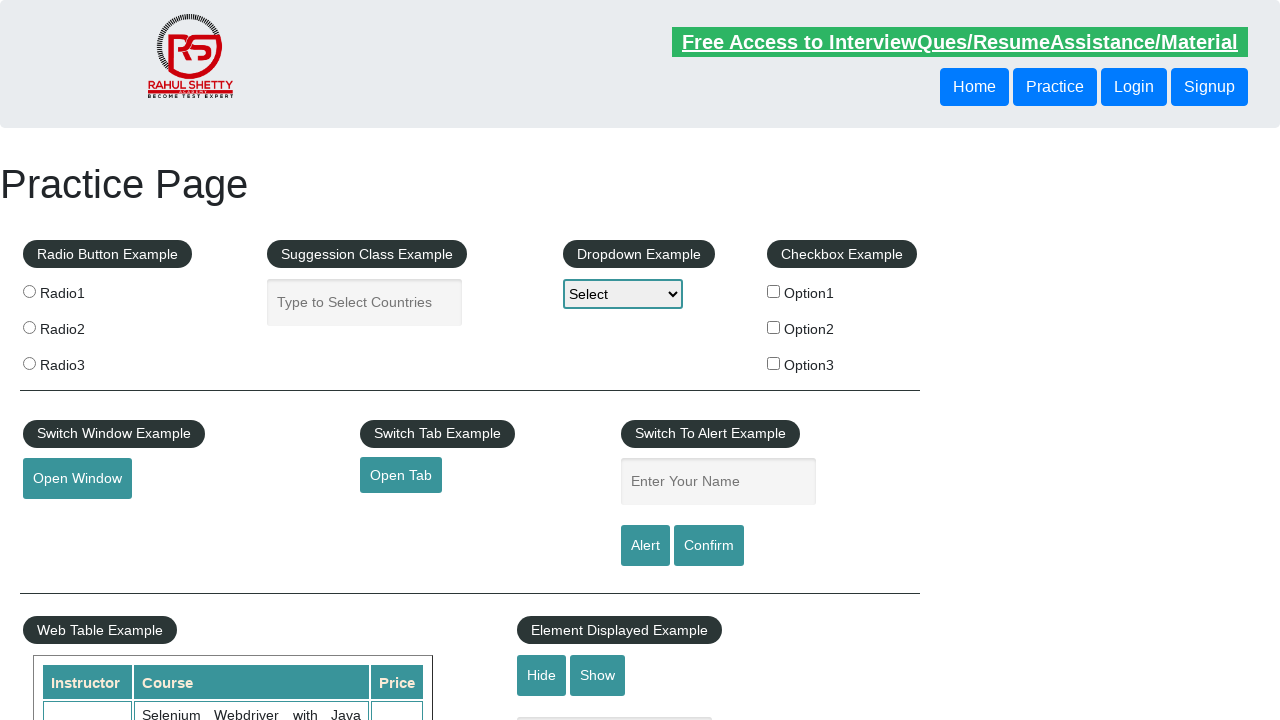